Tests double click functionality by double-clicking a button and verifying the resulting text message

Starting URL: https://automationfc.github.io/basic-form/index.html

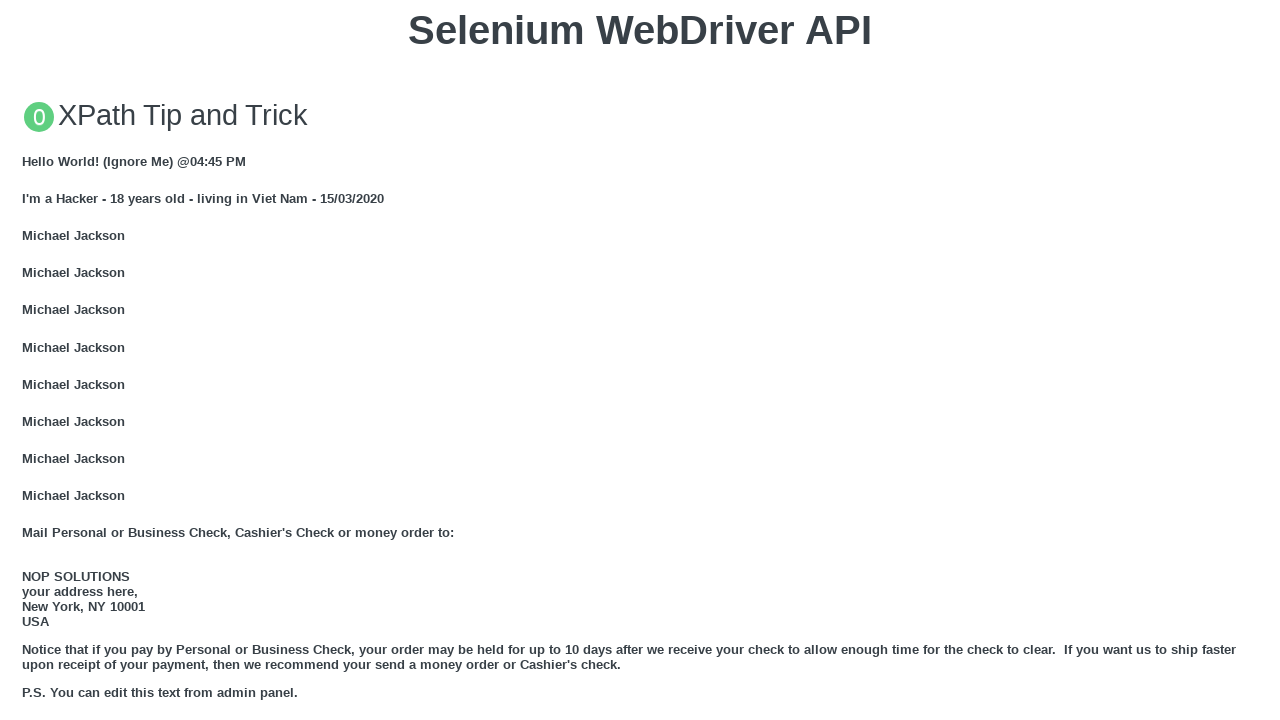

Double-clicked the 'Double click me' button at (640, 361) on button:has-text('Double click me')
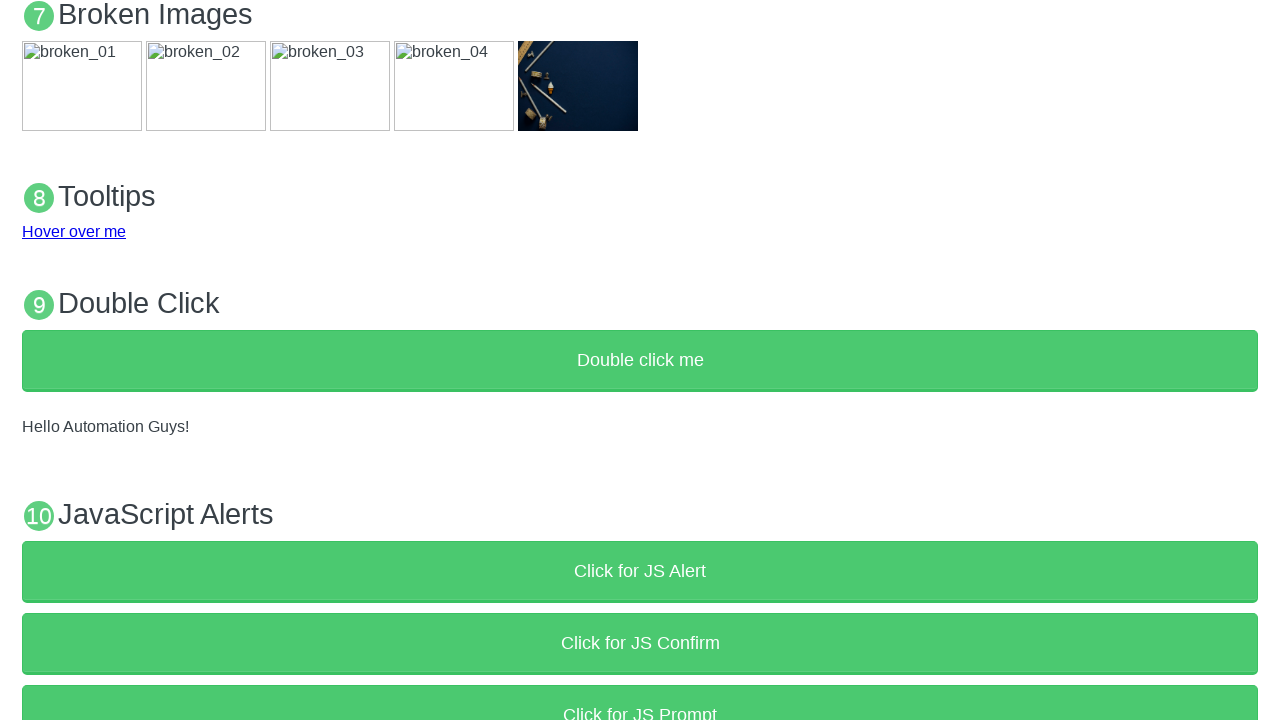

Result text element loaded after double-click
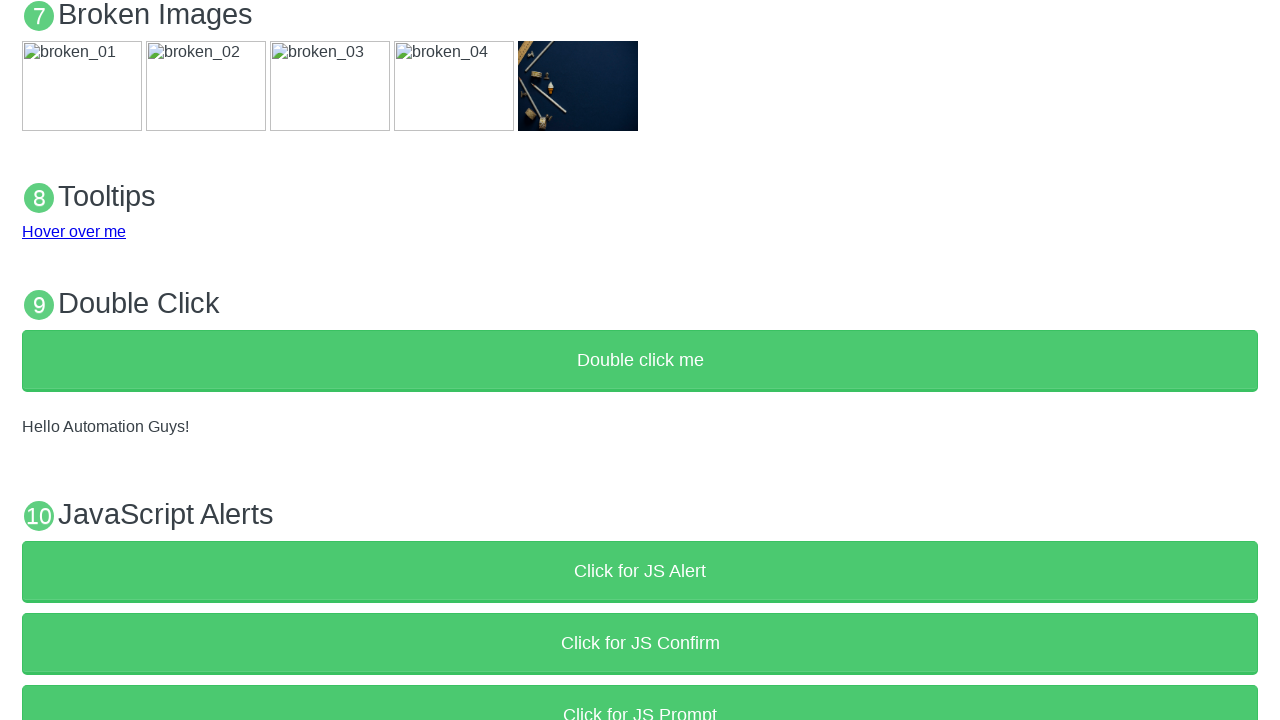

Retrieved result text: 'Hello Automation Guys!'
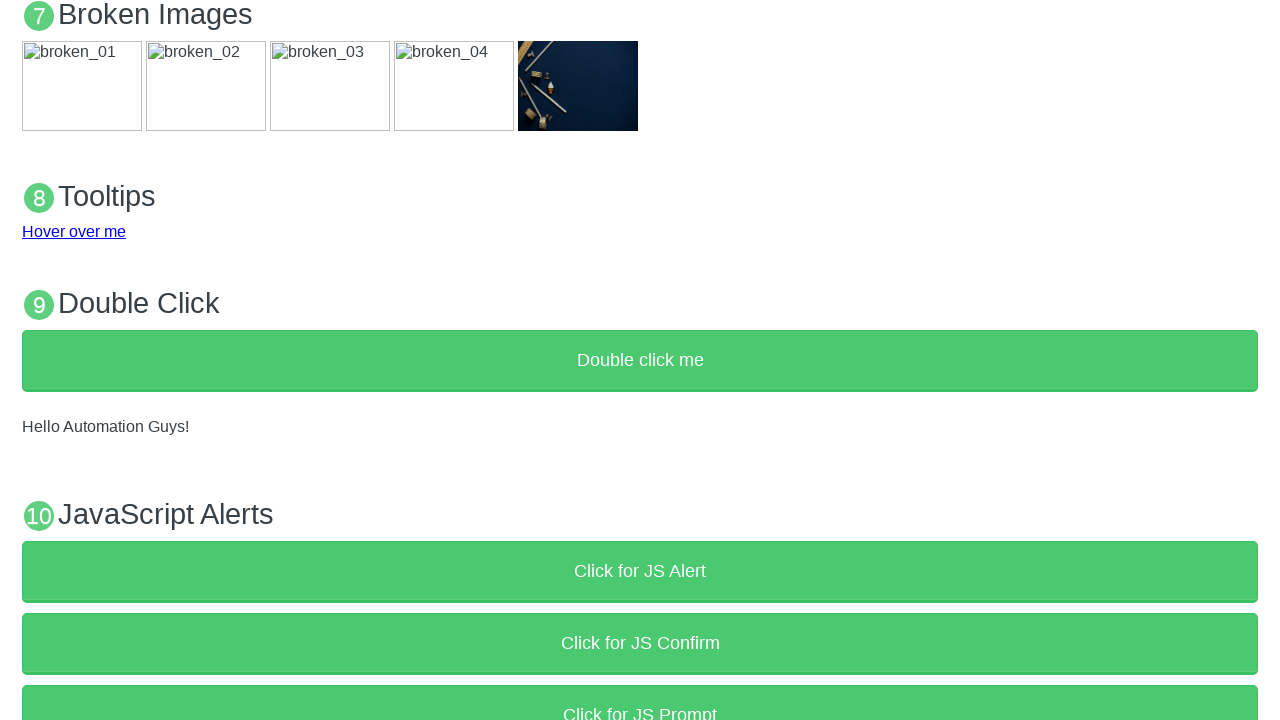

Verified result text matches 'Hello Automation Guys!'
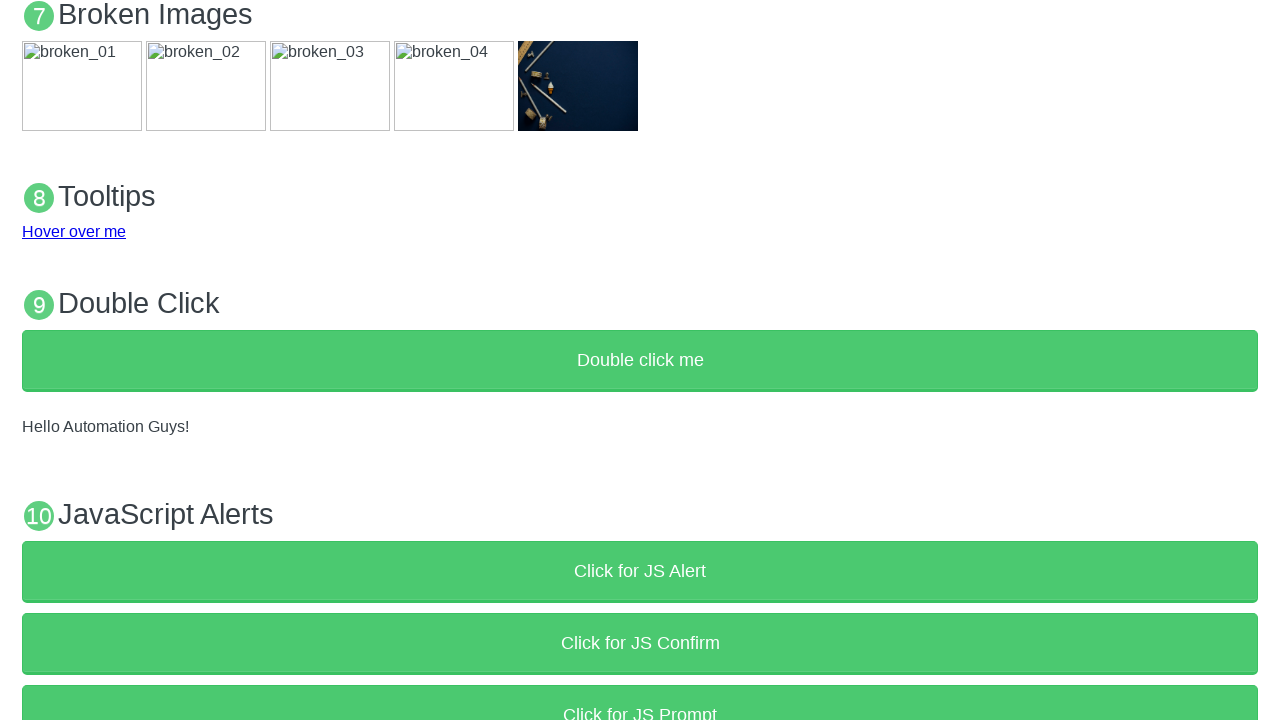

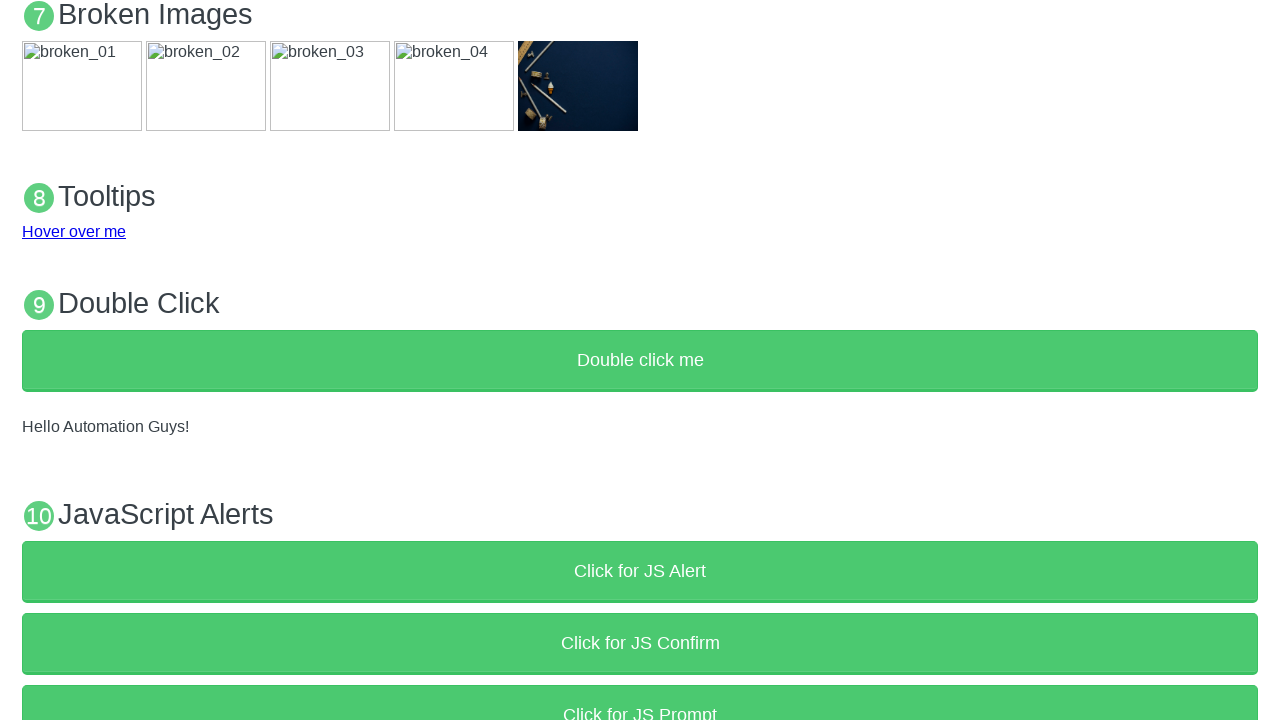